Tests drag and drop functionality on the jQuery UI droppable demo page by dragging an element onto a drop target within an iframe

Starting URL: https://jqueryui.com/droppable/

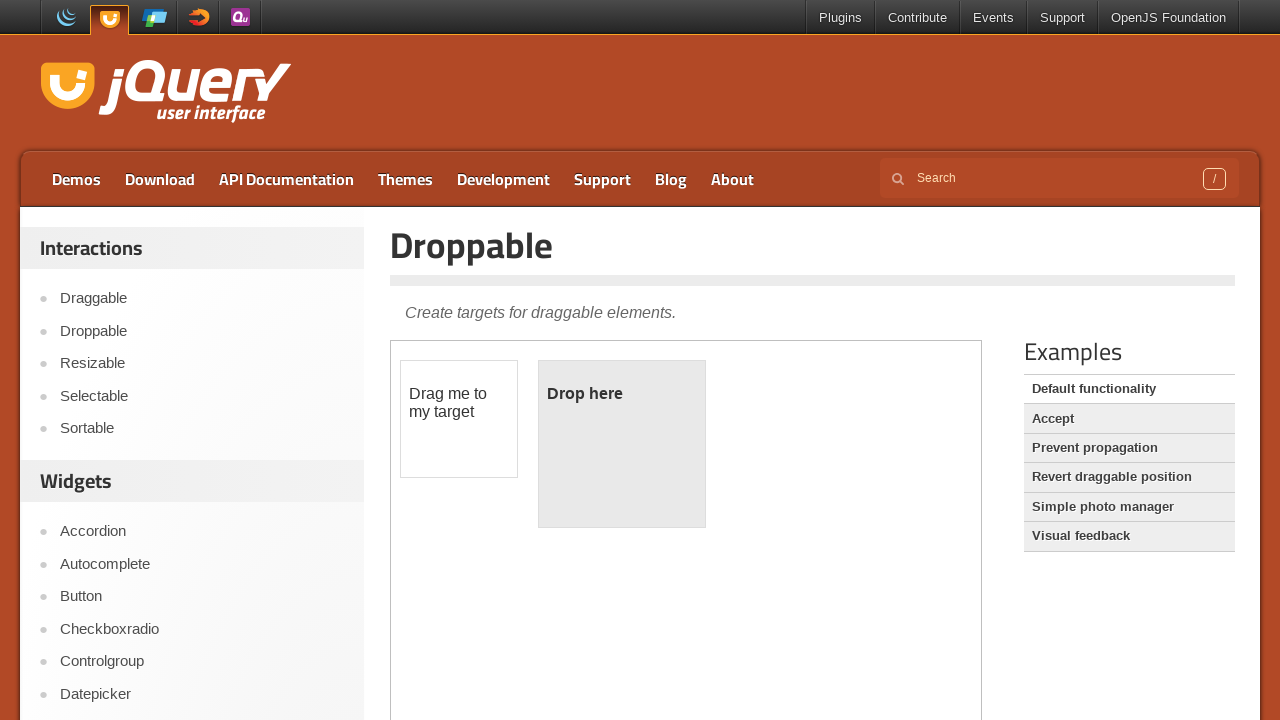

Navigated to jQuery UI droppable demo page
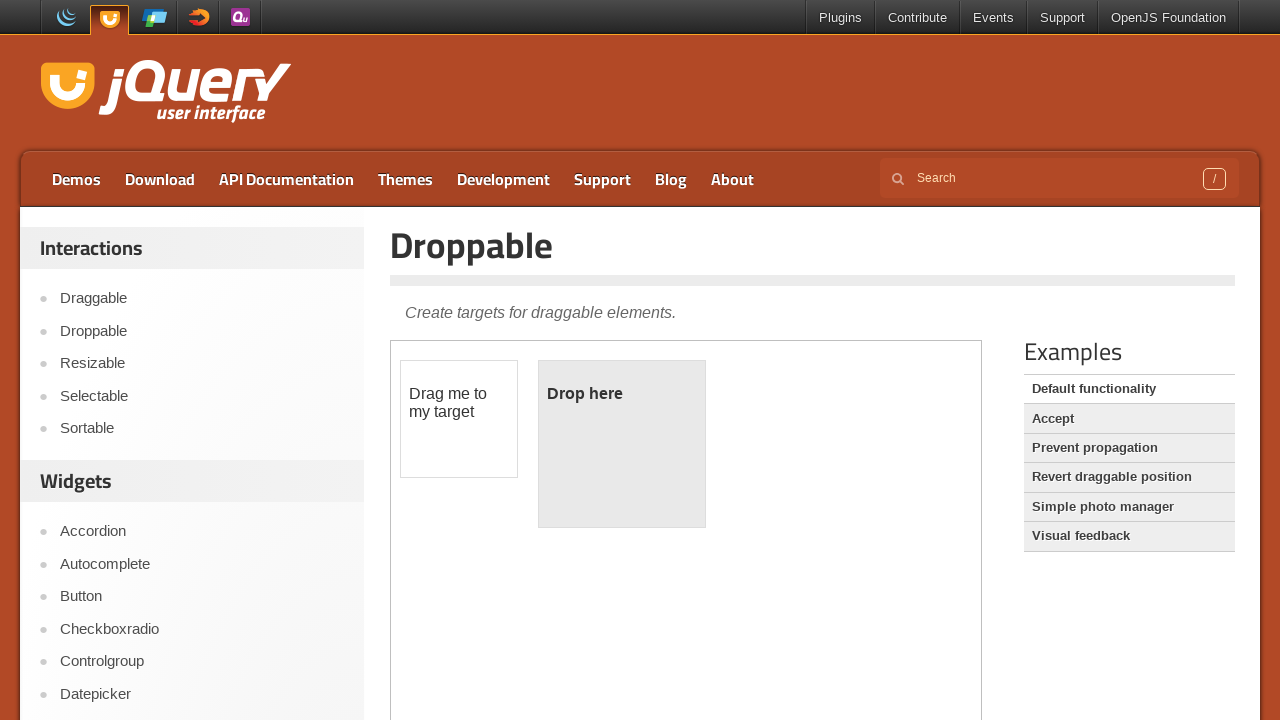

Located the iframe containing drag and drop elements
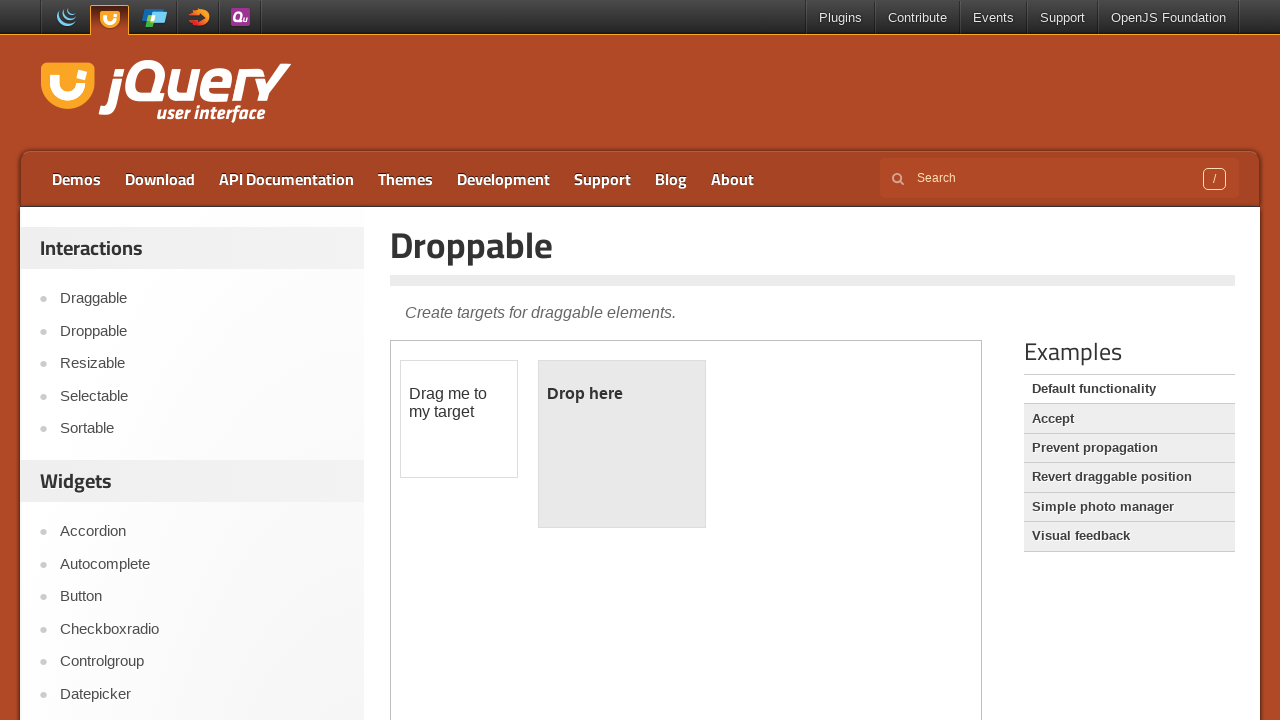

Located the draggable element
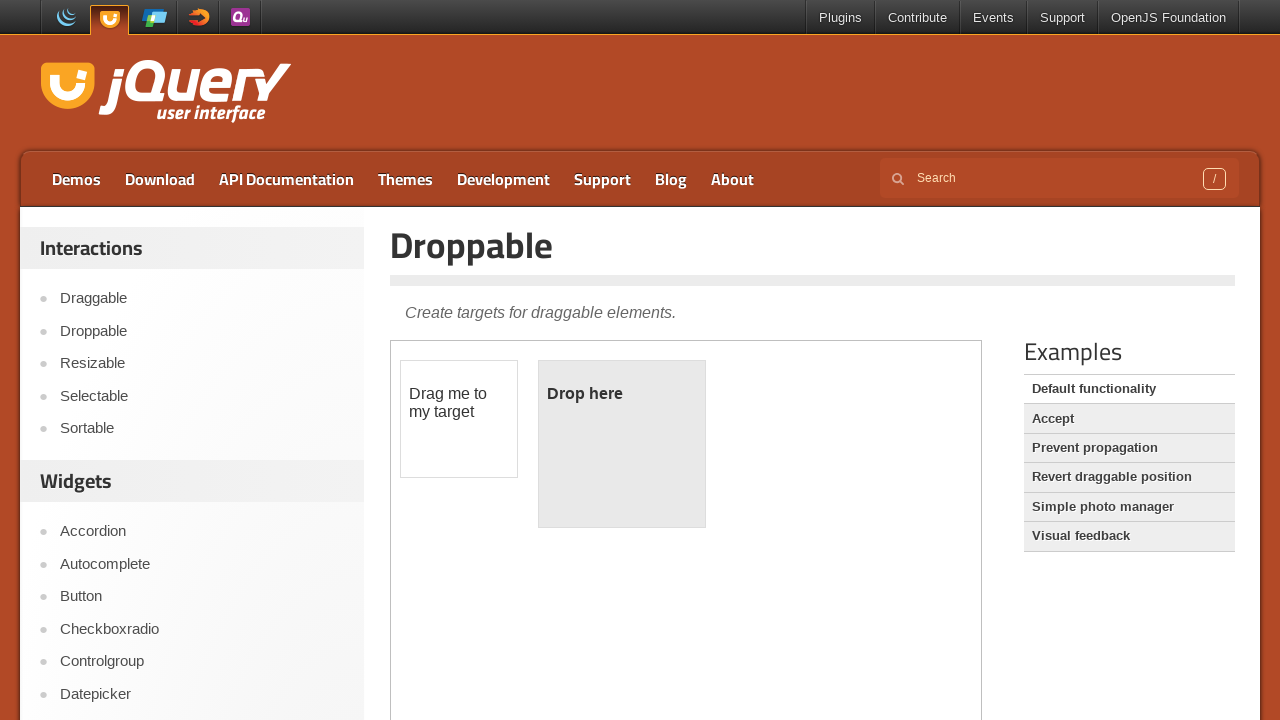

Located the drop target element
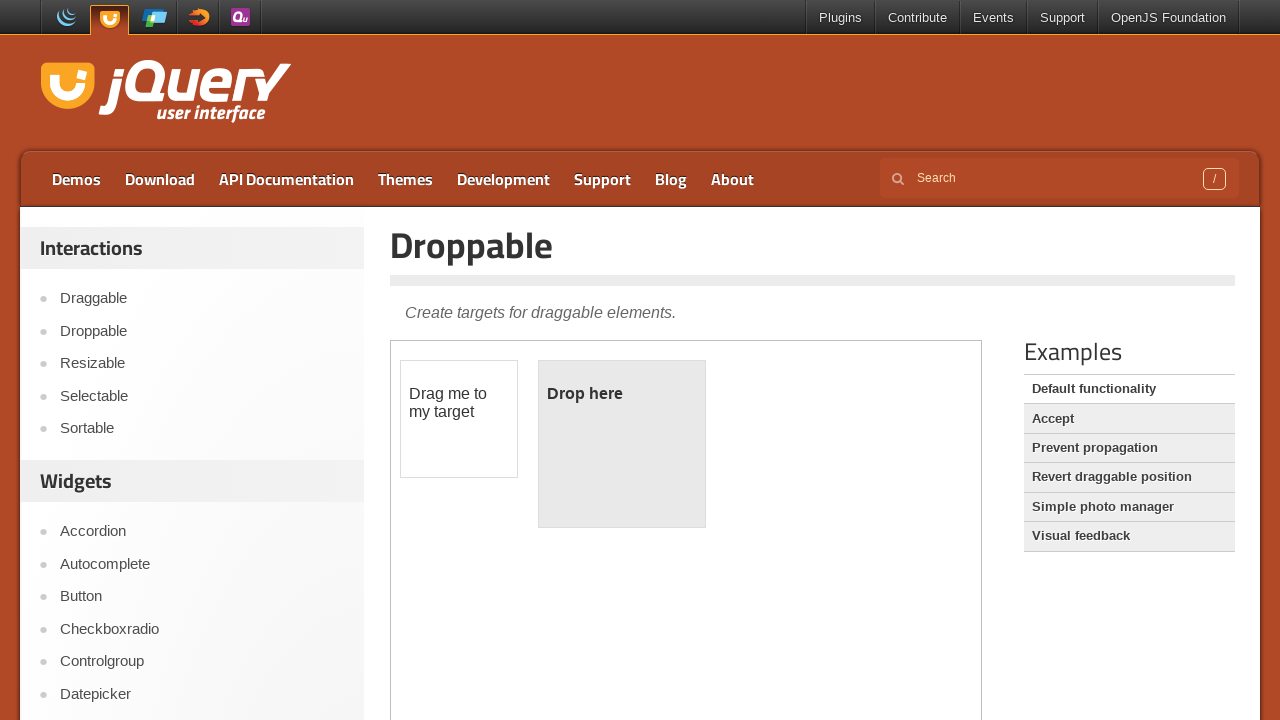

Dragged the draggable element onto the drop target at (622, 444)
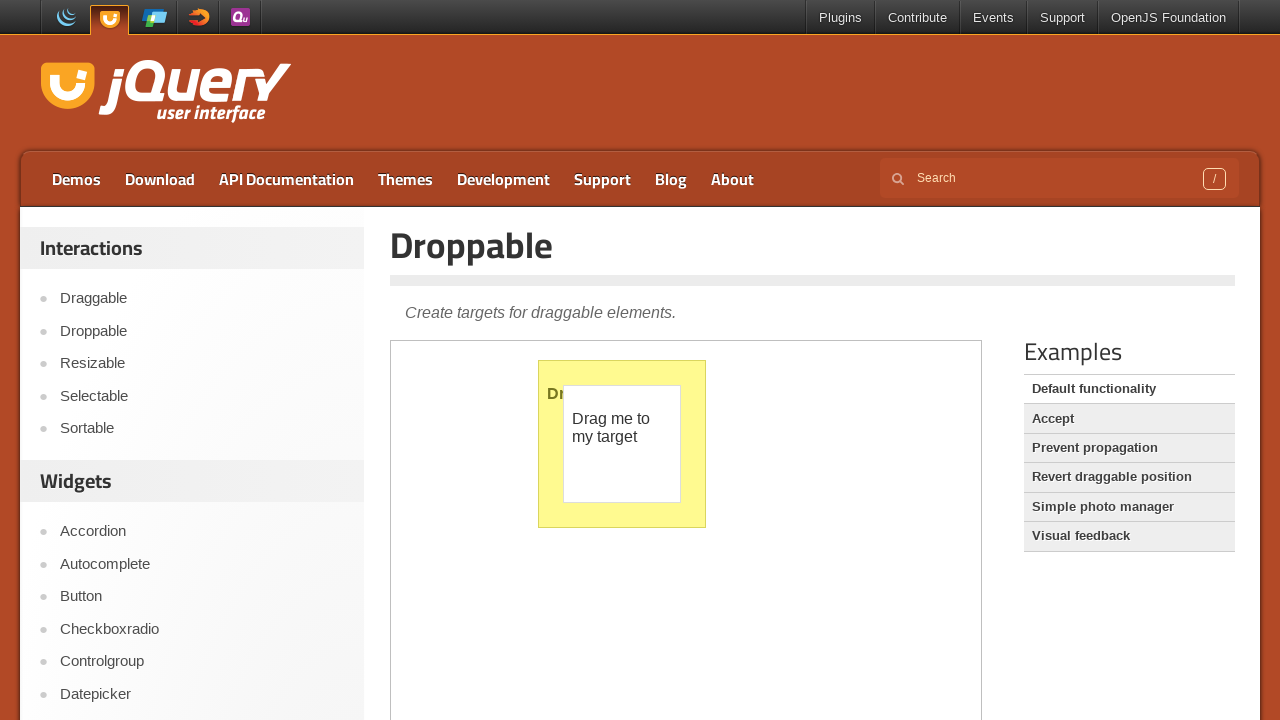

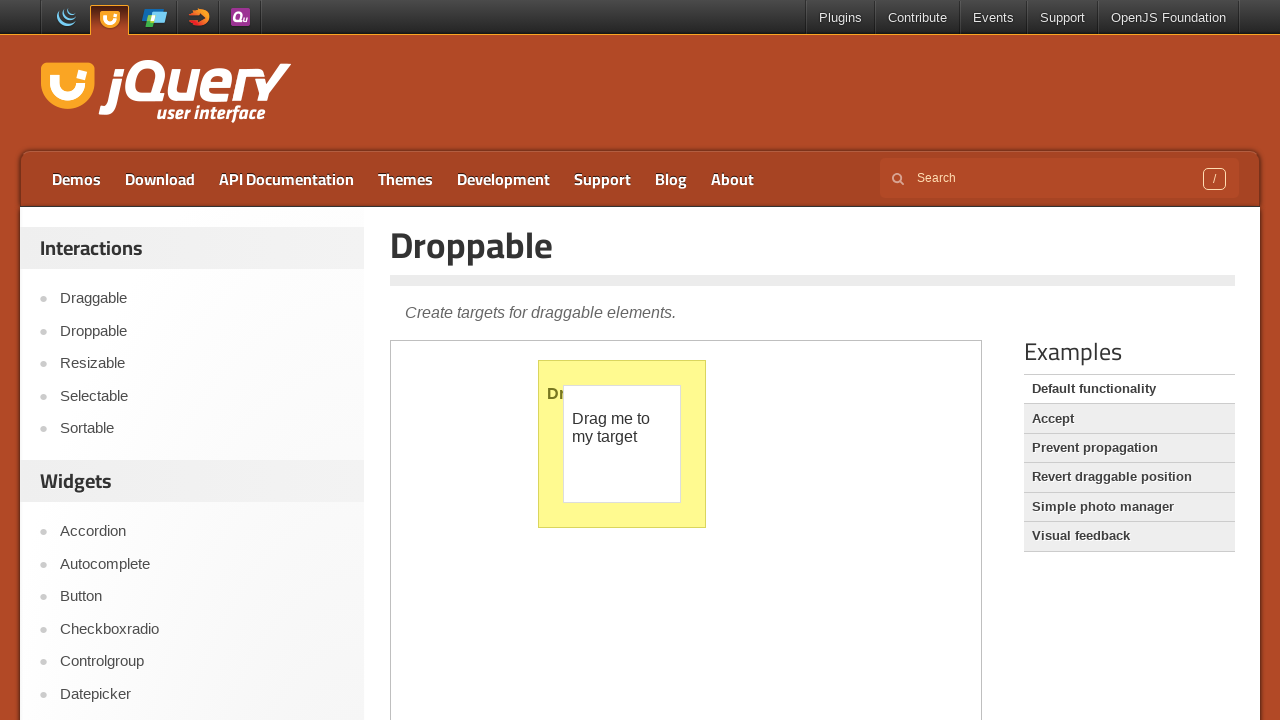